Tests network interception on Flipkart by blocking image requests while allowing other resources to load, demonstrating route handling capabilities

Starting URL: https://www.flipkart.com/

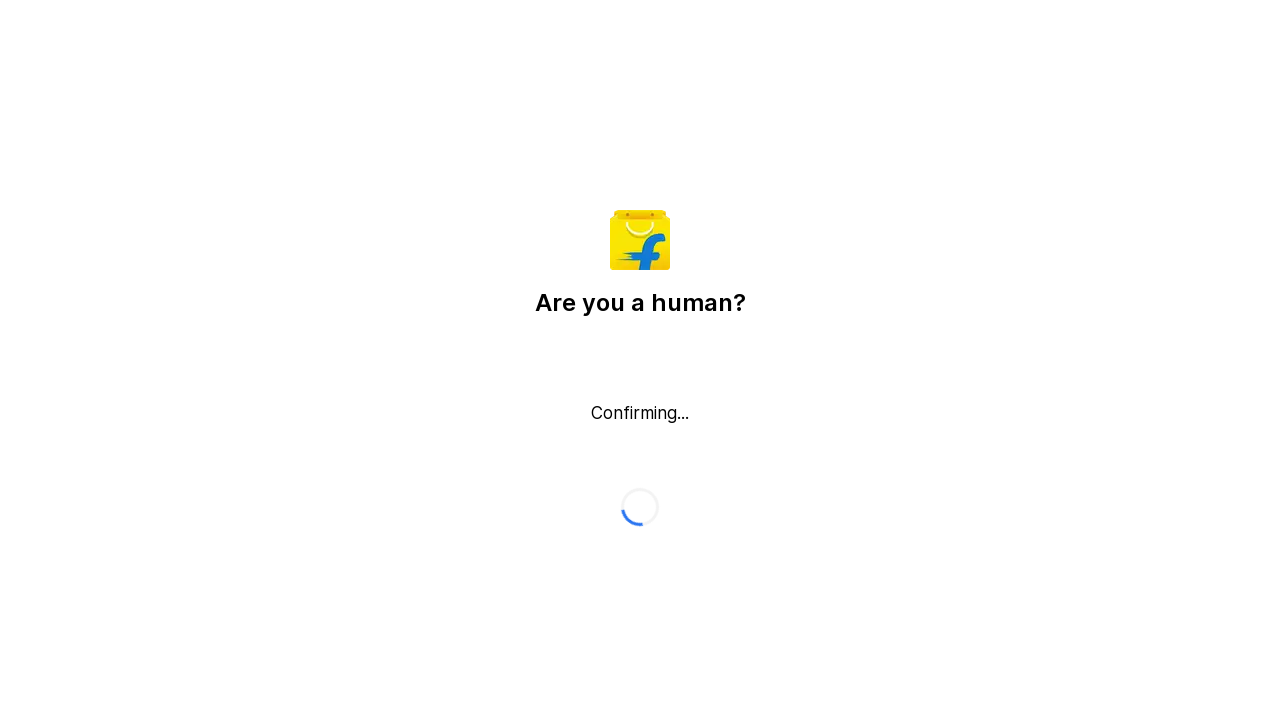

Set up network route handler to block image requests and allow other resources
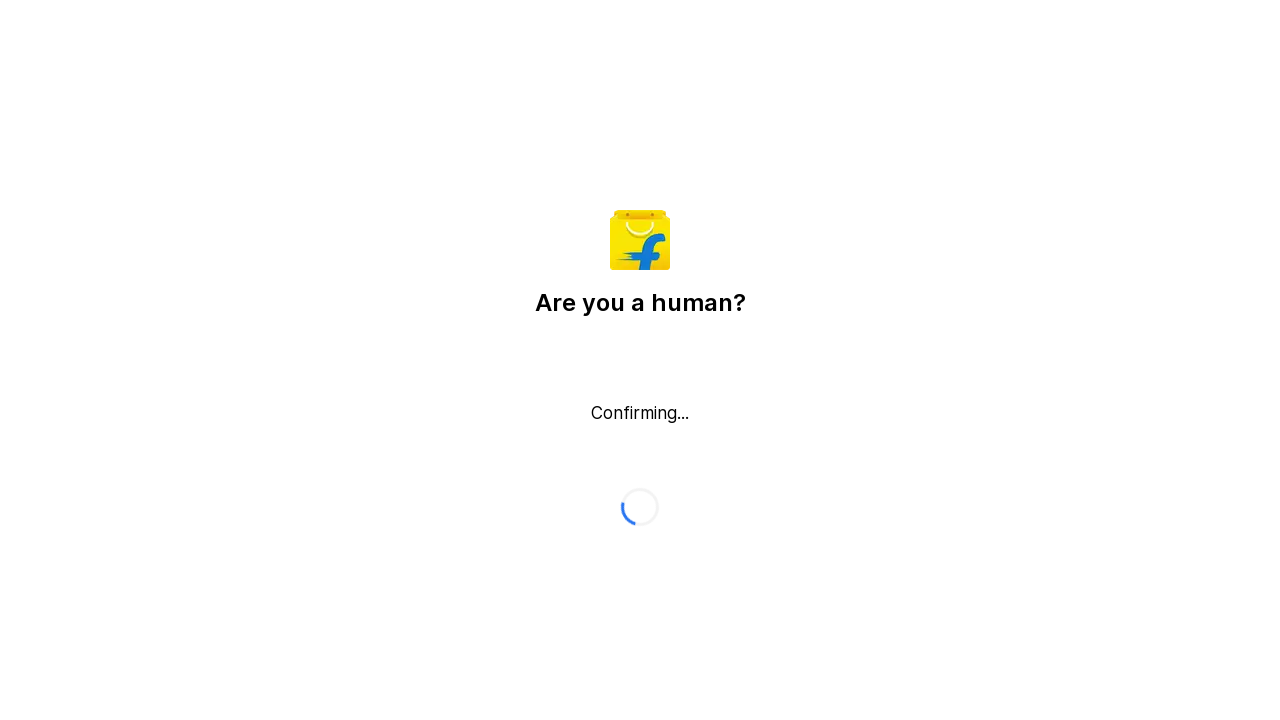

Waited for network to reach idle state on Flipkart homepage with images blocked
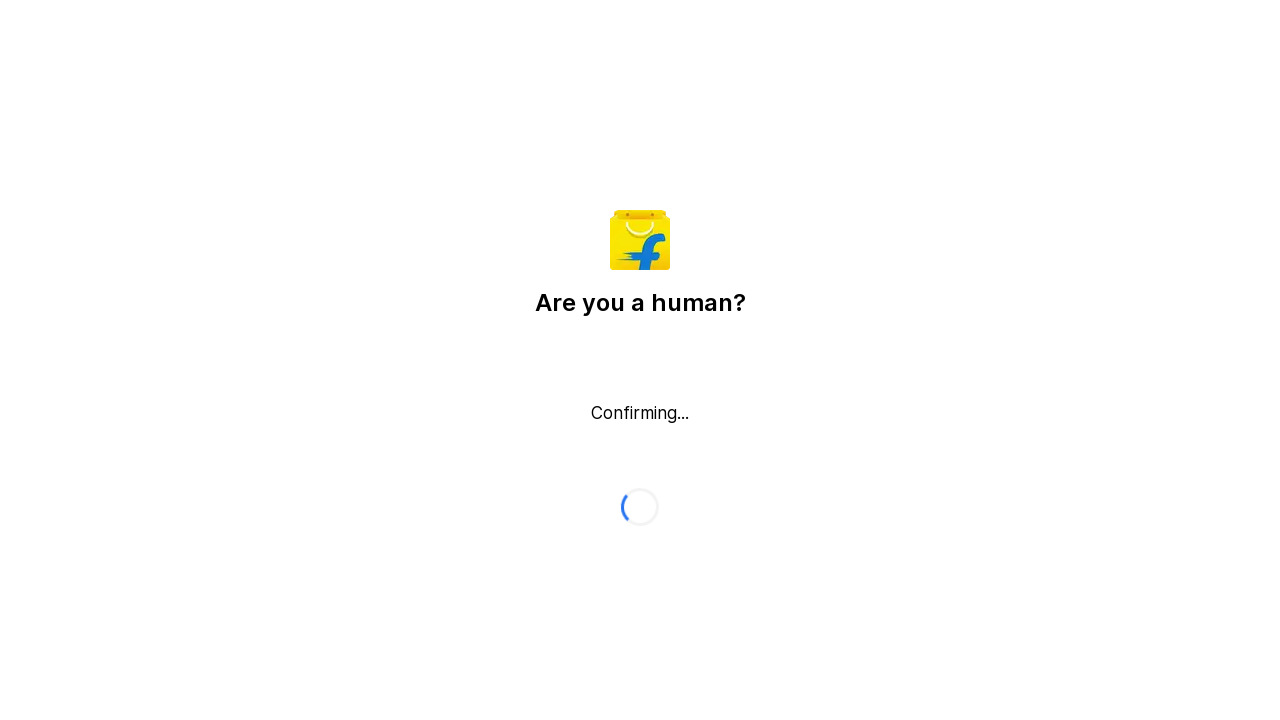

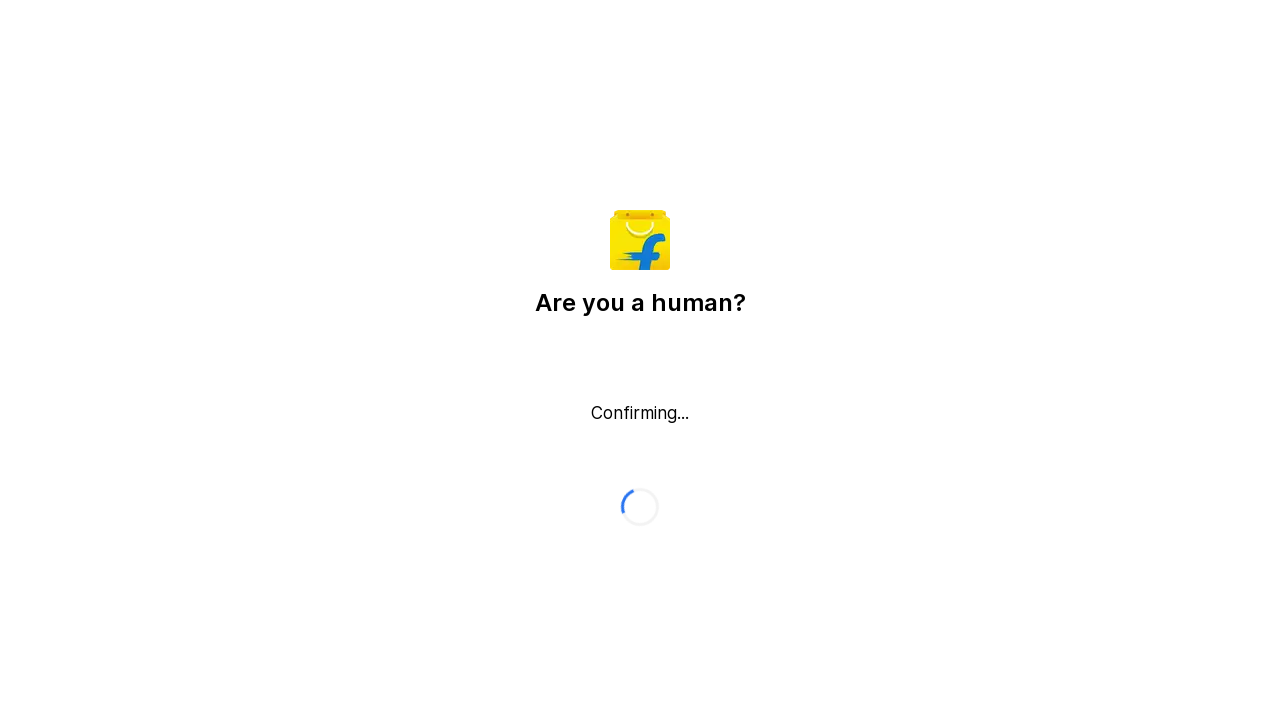